Tests filtering to display only active (incomplete) items

Starting URL: https://demo.playwright.dev/todomvc

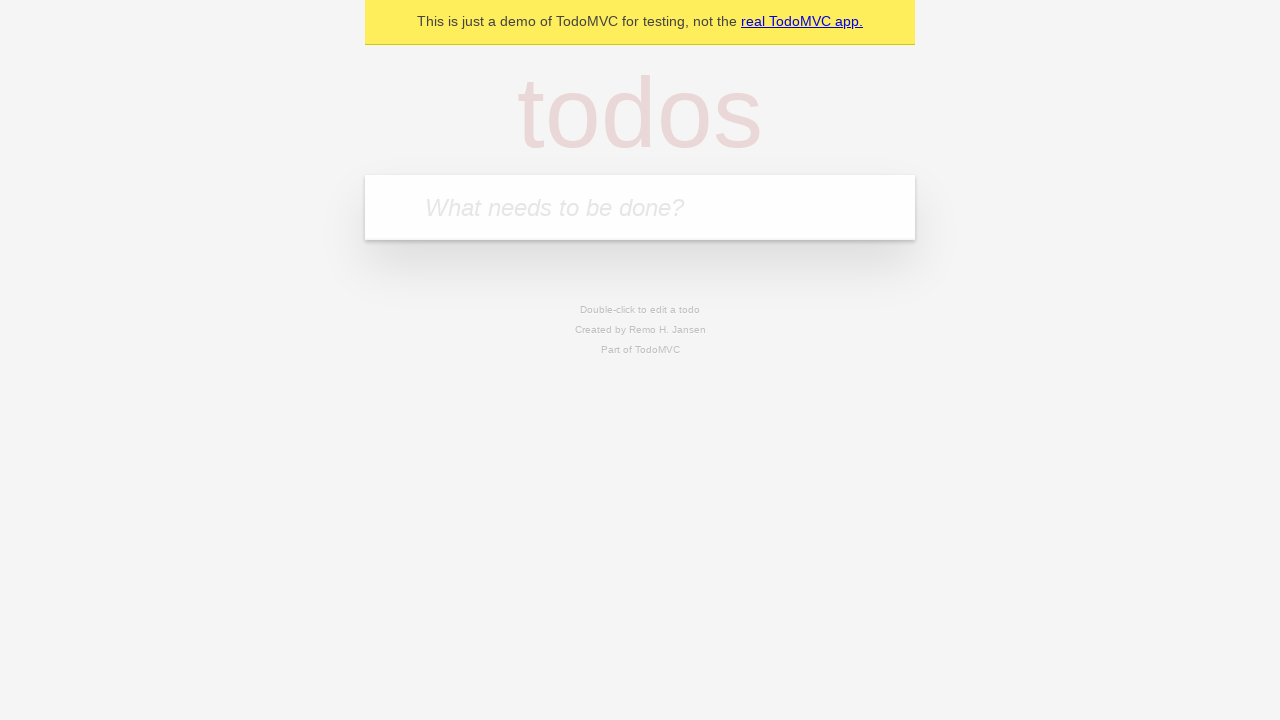

Filled todo input with 'buy some cheese' on internal:attr=[placeholder="What needs to be done?"i]
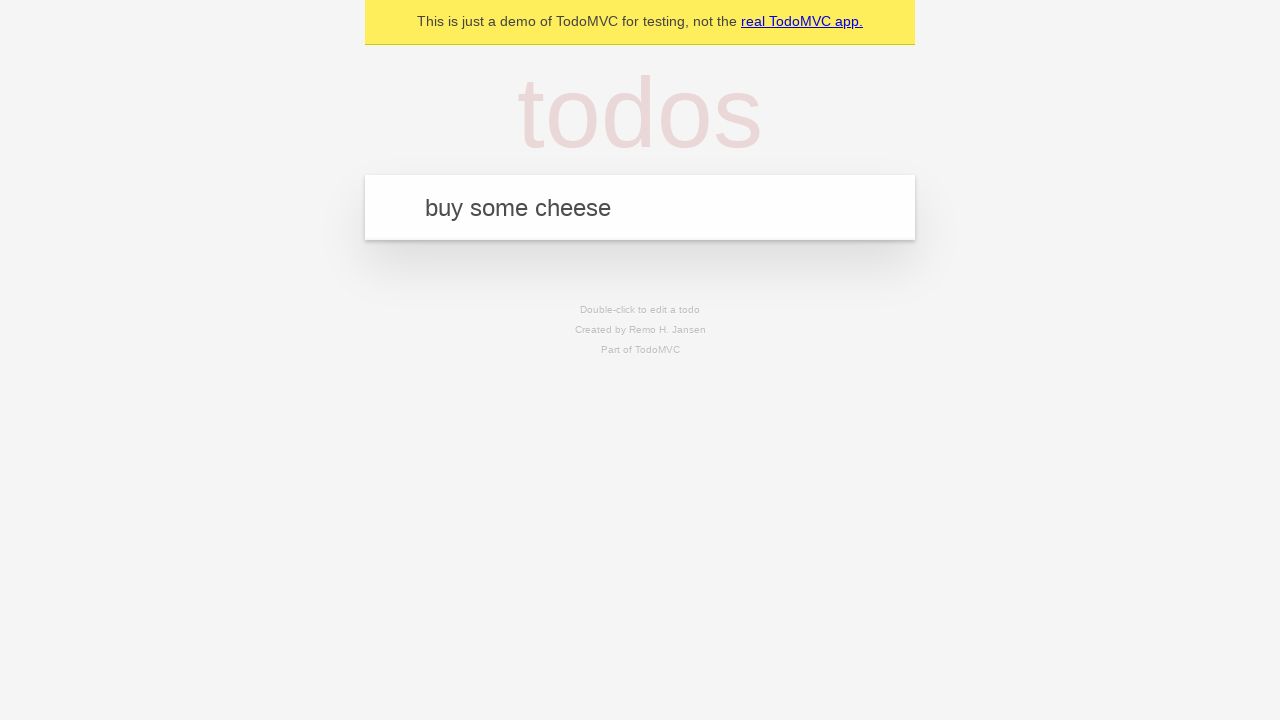

Pressed Enter to add first todo item on internal:attr=[placeholder="What needs to be done?"i]
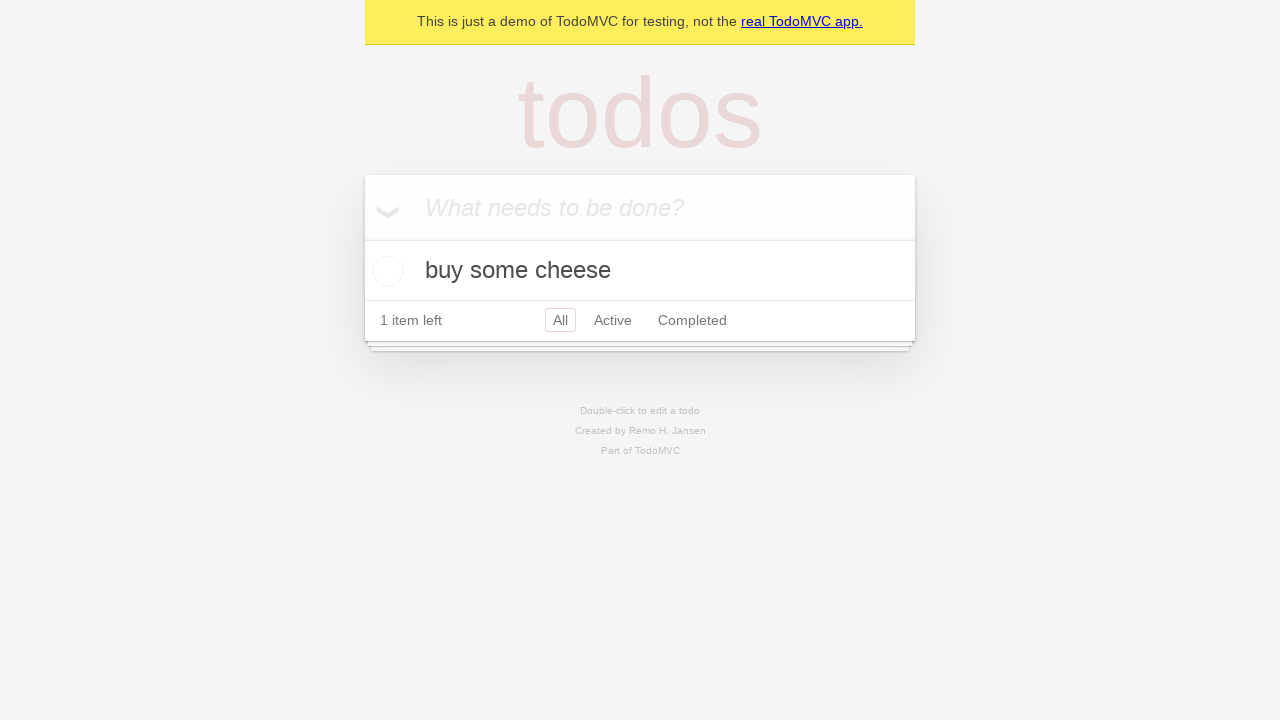

Filled todo input with 'feed the cat' on internal:attr=[placeholder="What needs to be done?"i]
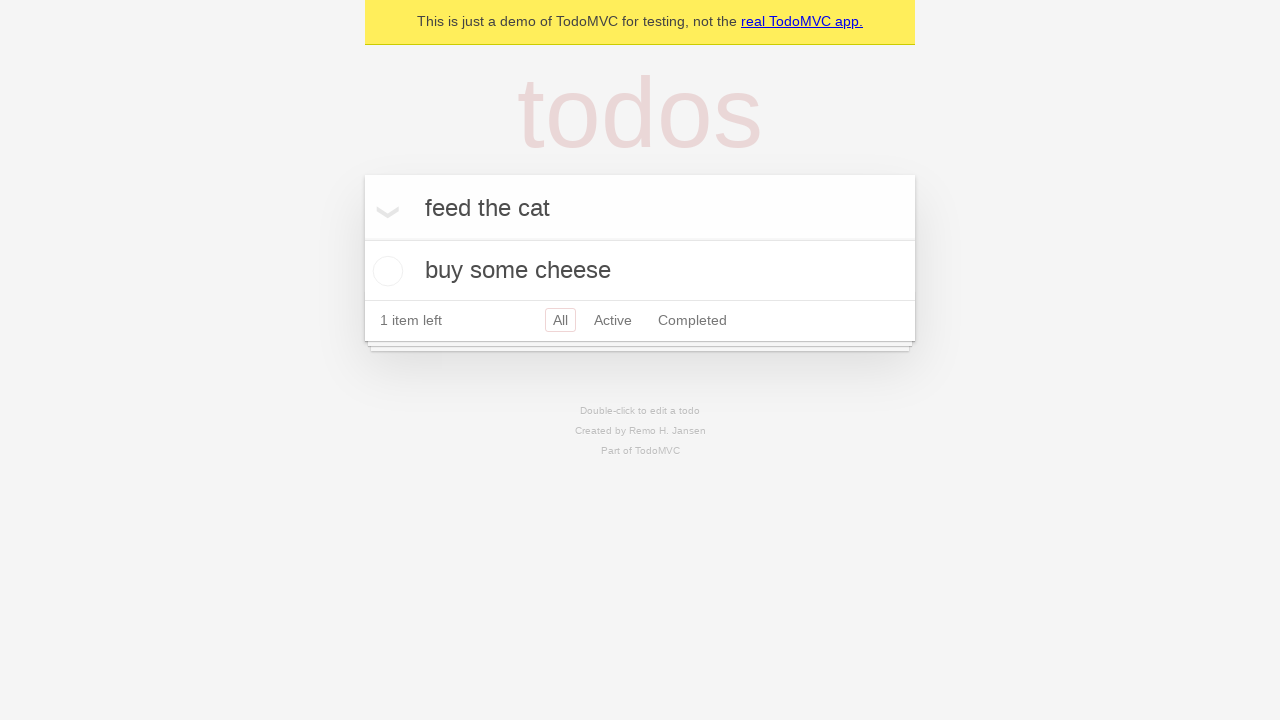

Pressed Enter to add second todo item on internal:attr=[placeholder="What needs to be done?"i]
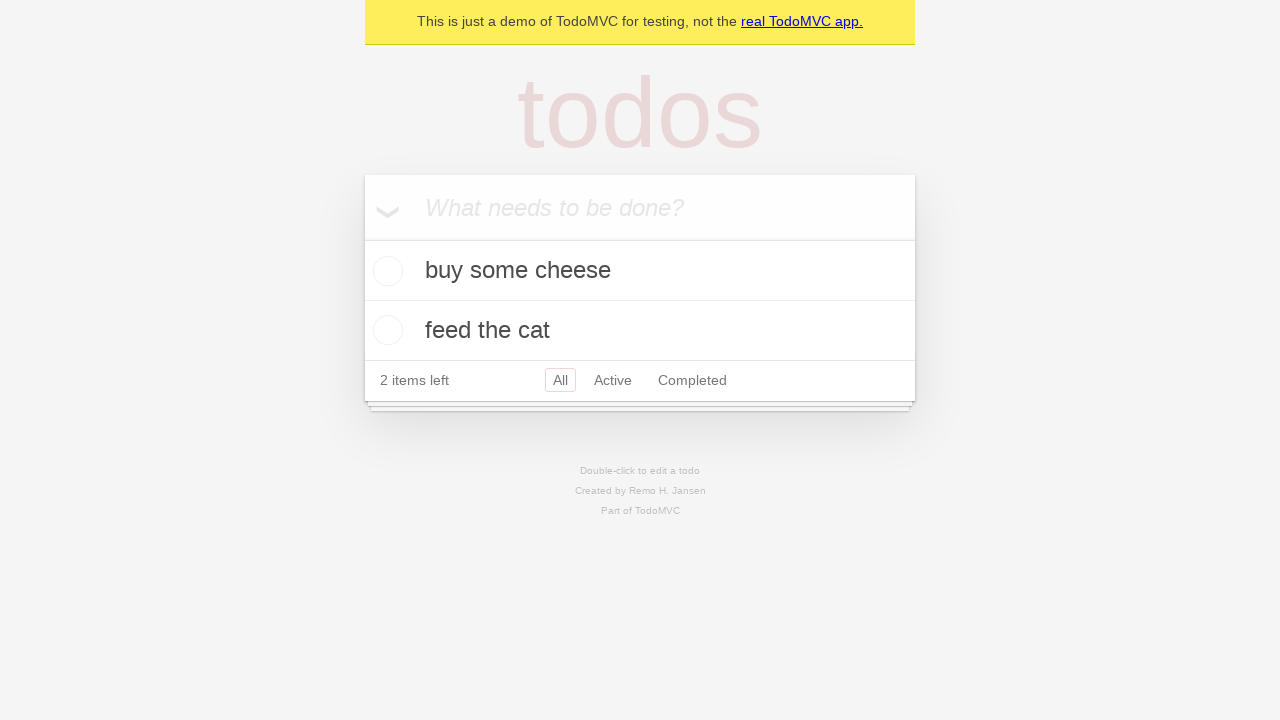

Filled todo input with 'book a doctors appointment' on internal:attr=[placeholder="What needs to be done?"i]
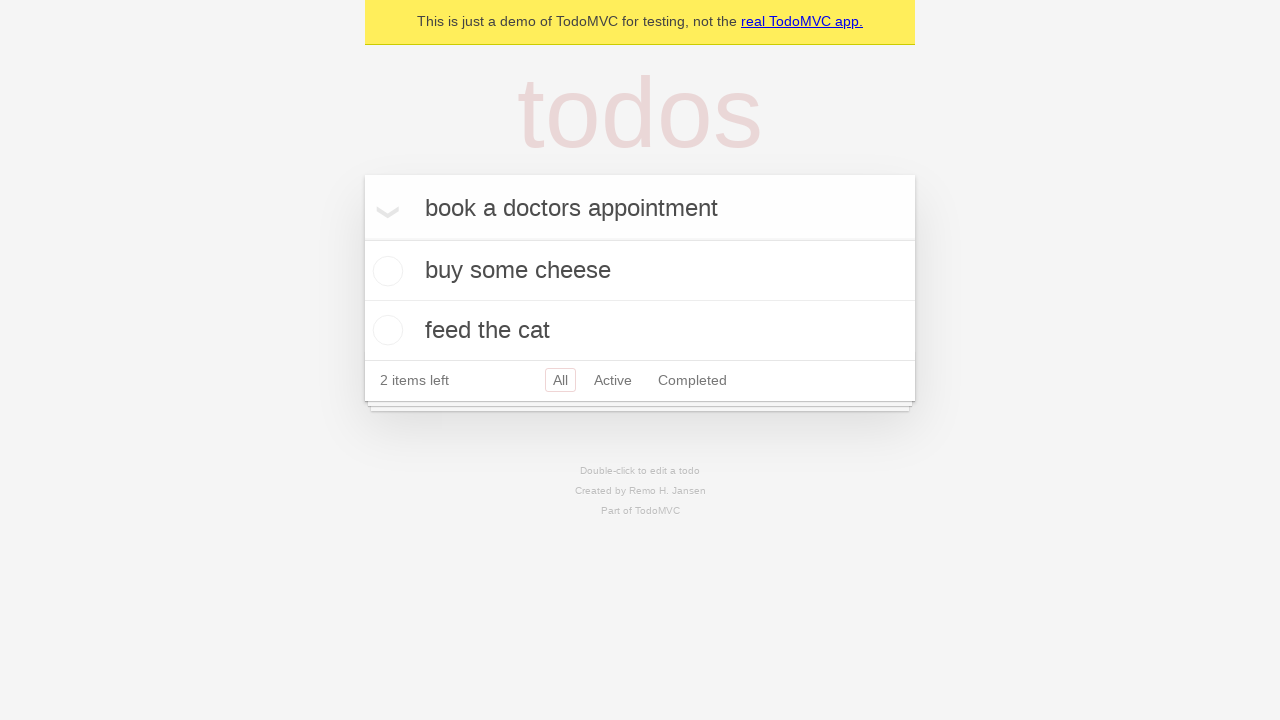

Pressed Enter to add third todo item on internal:attr=[placeholder="What needs to be done?"i]
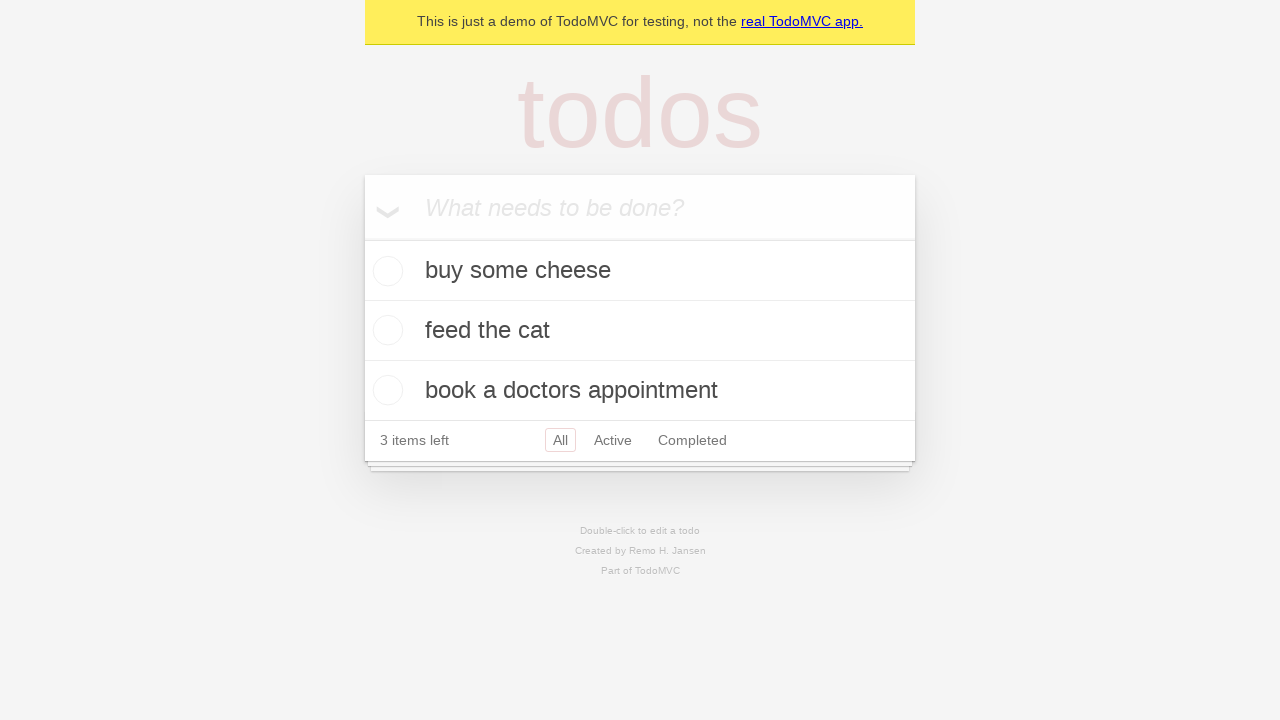

Checked the second todo item 'feed the cat' as complete at (385, 330) on internal:testid=[data-testid="todo-item"s] >> nth=1 >> internal:role=checkbox
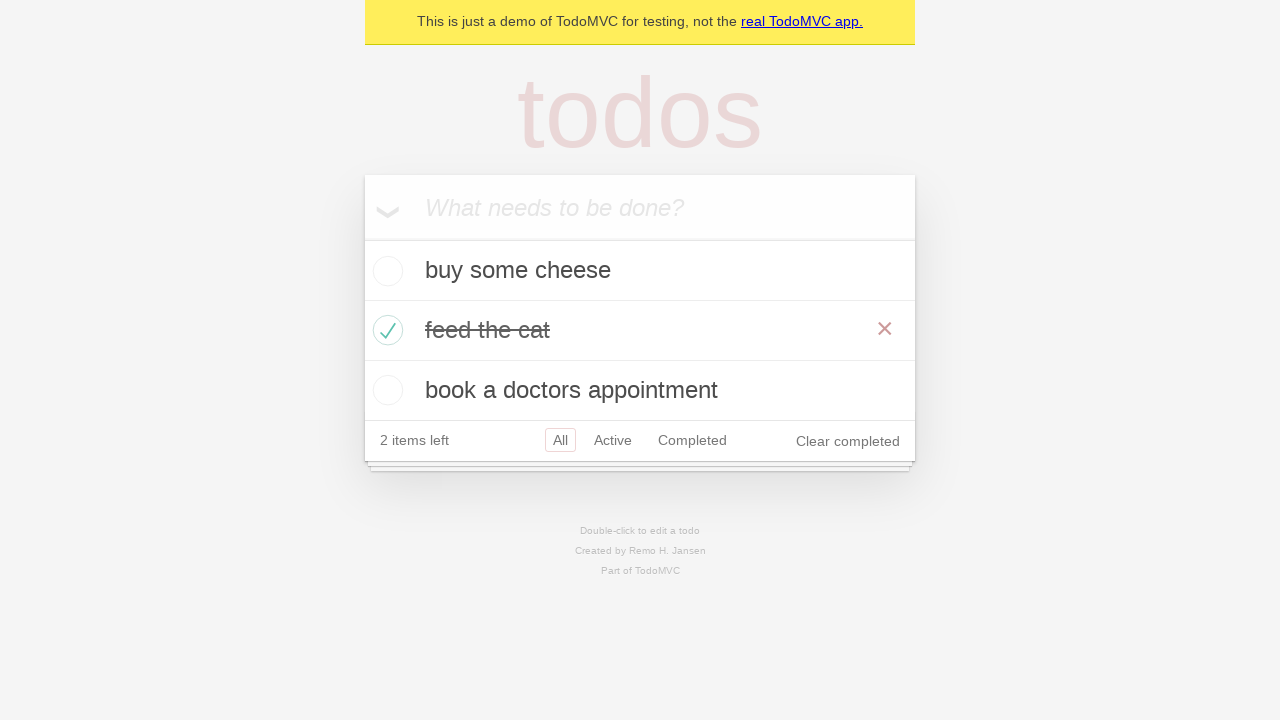

Clicked Active filter to display only incomplete items at (613, 440) on internal:role=link[name="Active"i]
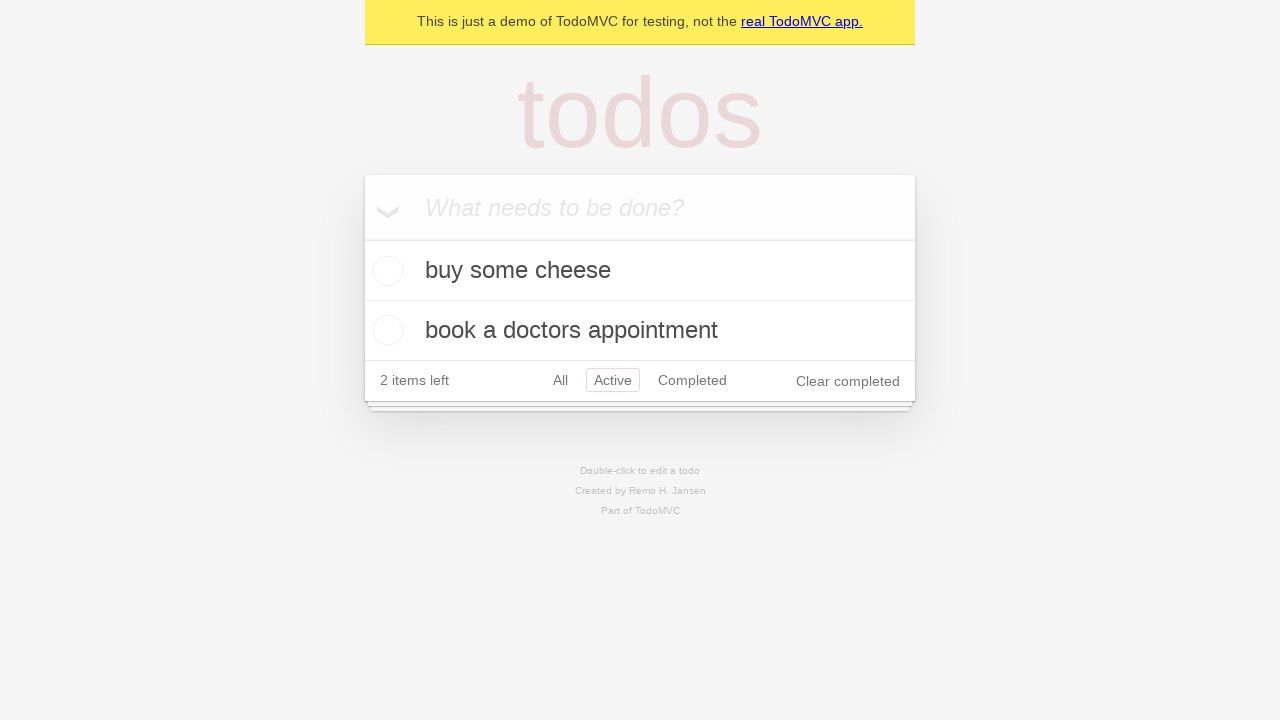

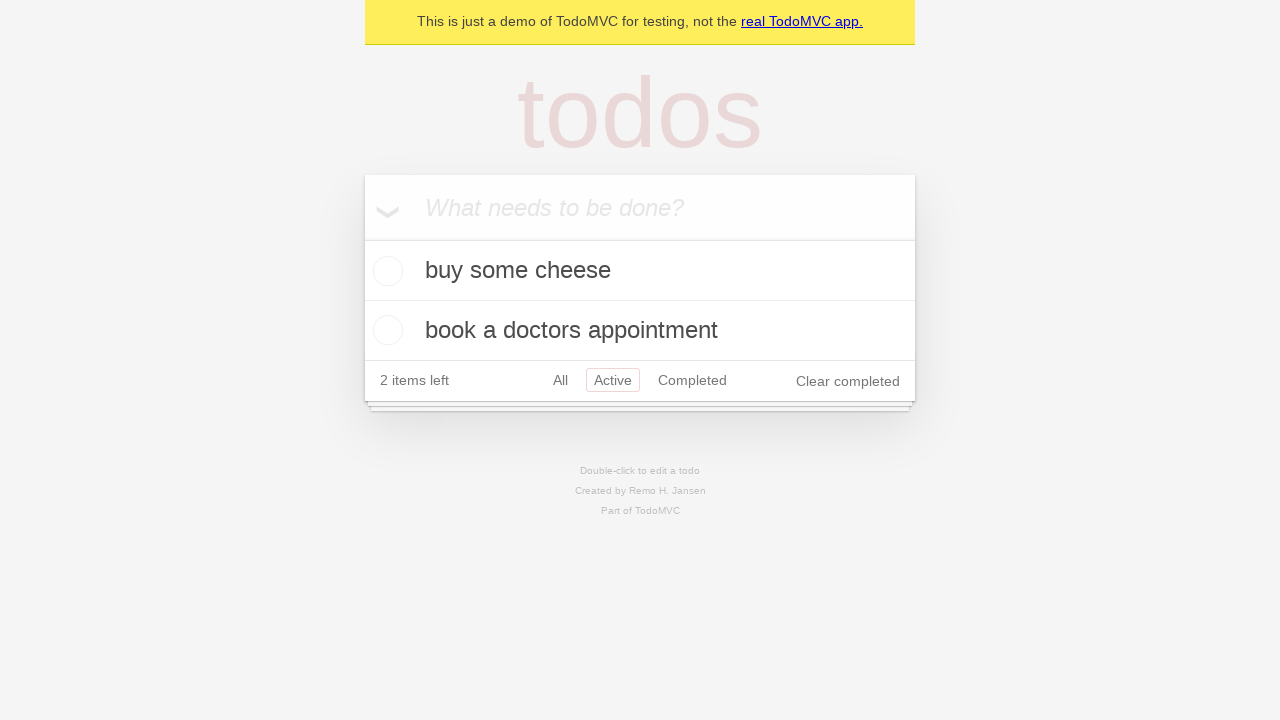